Tests frame handling by switching between multiple frames and filling text inputs in each frame, then clicking a button in a nested frame

Starting URL: https://ui.vision/demo/webtest/frames/

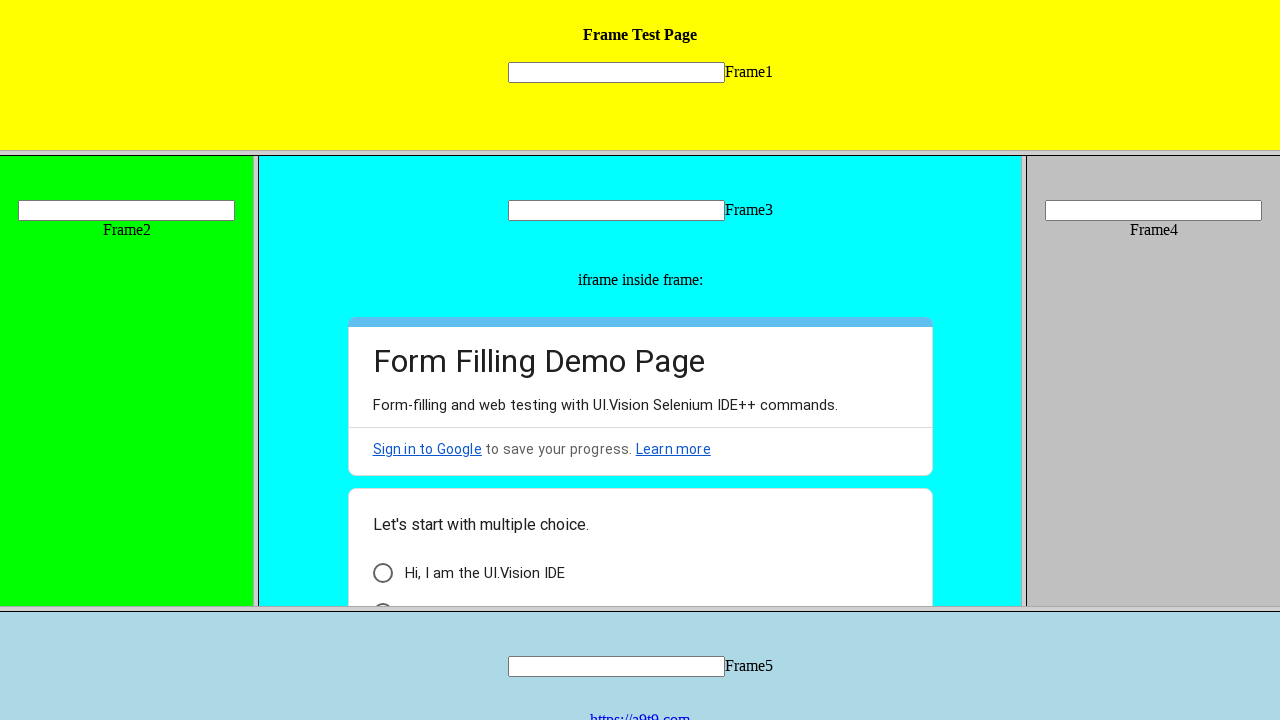

Filled text input in frame 1 with 'hellow bruhhh' on frame[src='frame_1.html'] >> internal:control=enter-frame >> input[name='mytext1
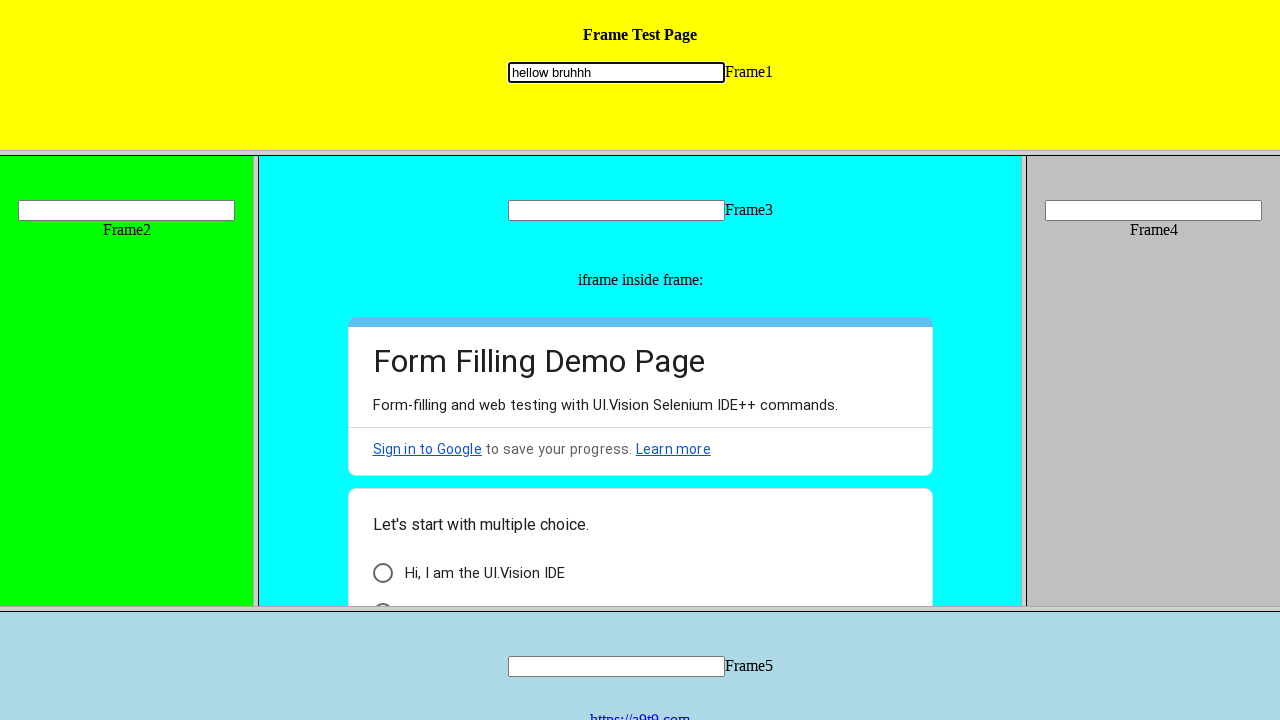

Filled text input in frame 2 with 'bruhhh' on frame[src='frame_2.html'] >> internal:control=enter-frame >> input[name='mytext2
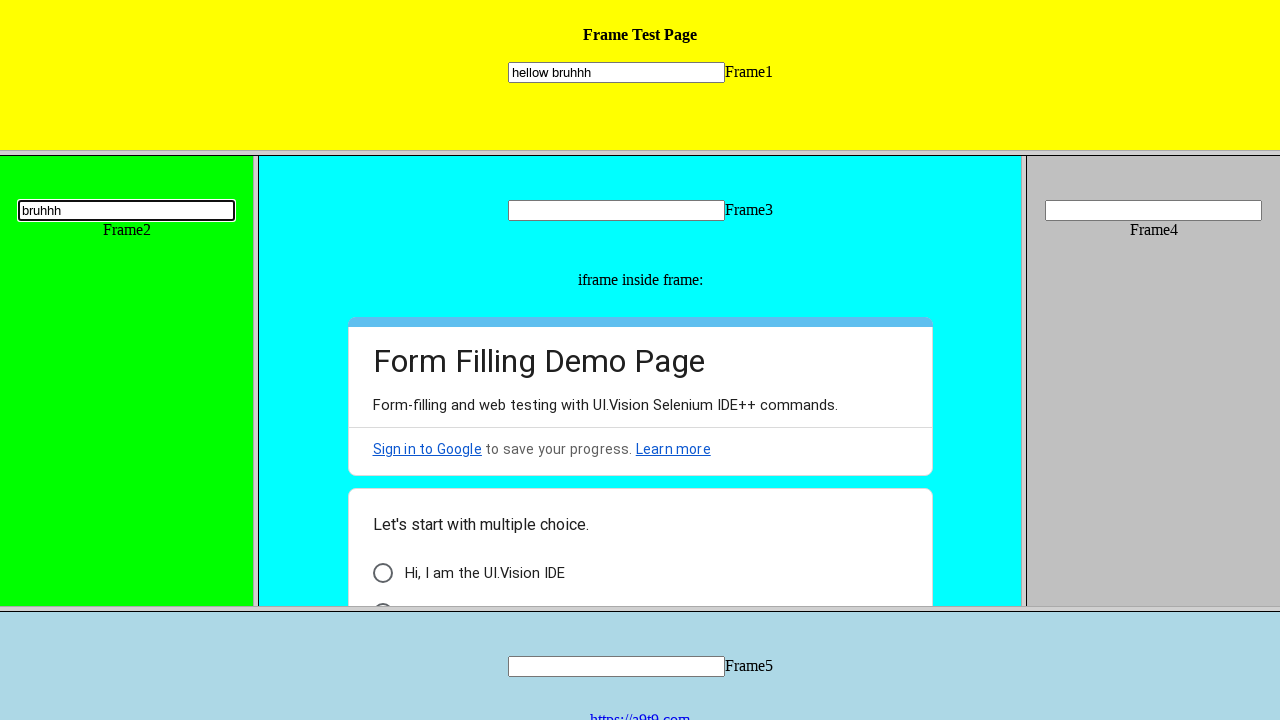

Filled text input in frame 3 with 'chef' on frame[src='frame_3.html'] >> internal:control=enter-frame >> input[name='mytext3
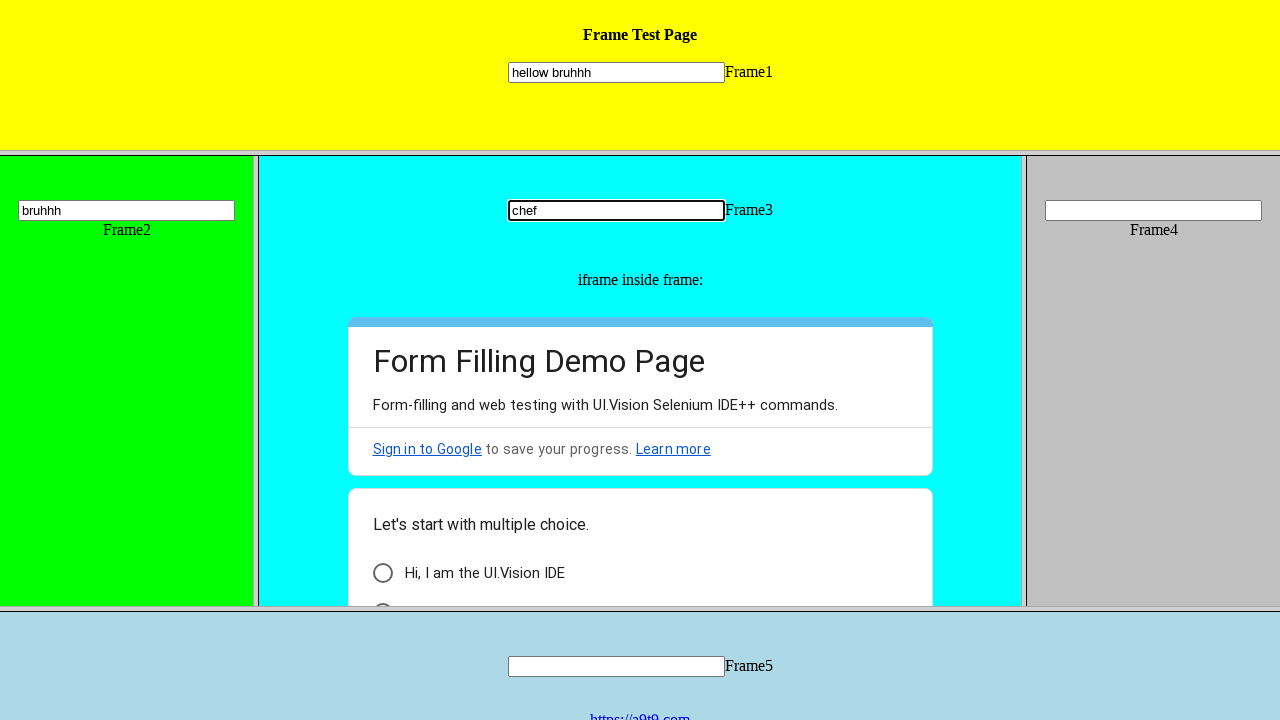

Clicked 'I am a human' button in nested frame within frame 3 at (450, 596) on frame[src='frame_3.html'] >> internal:control=enter-frame >> iframe >> nth=0 >> 
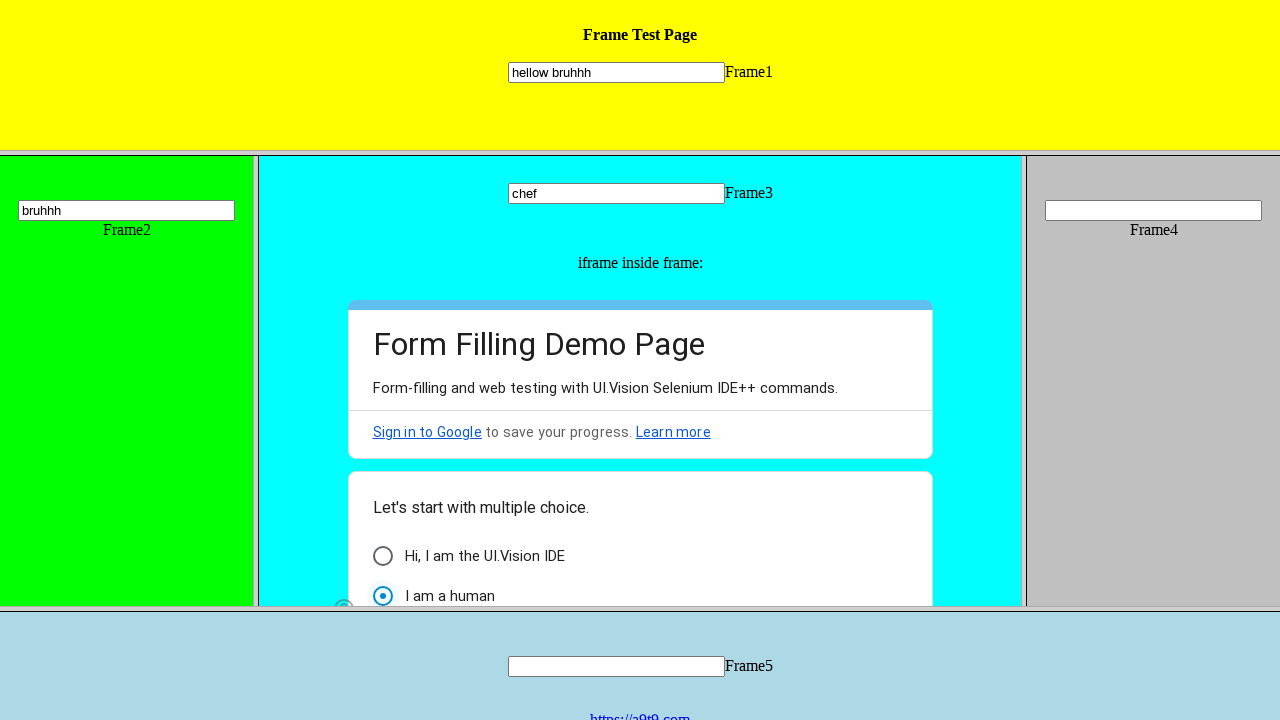

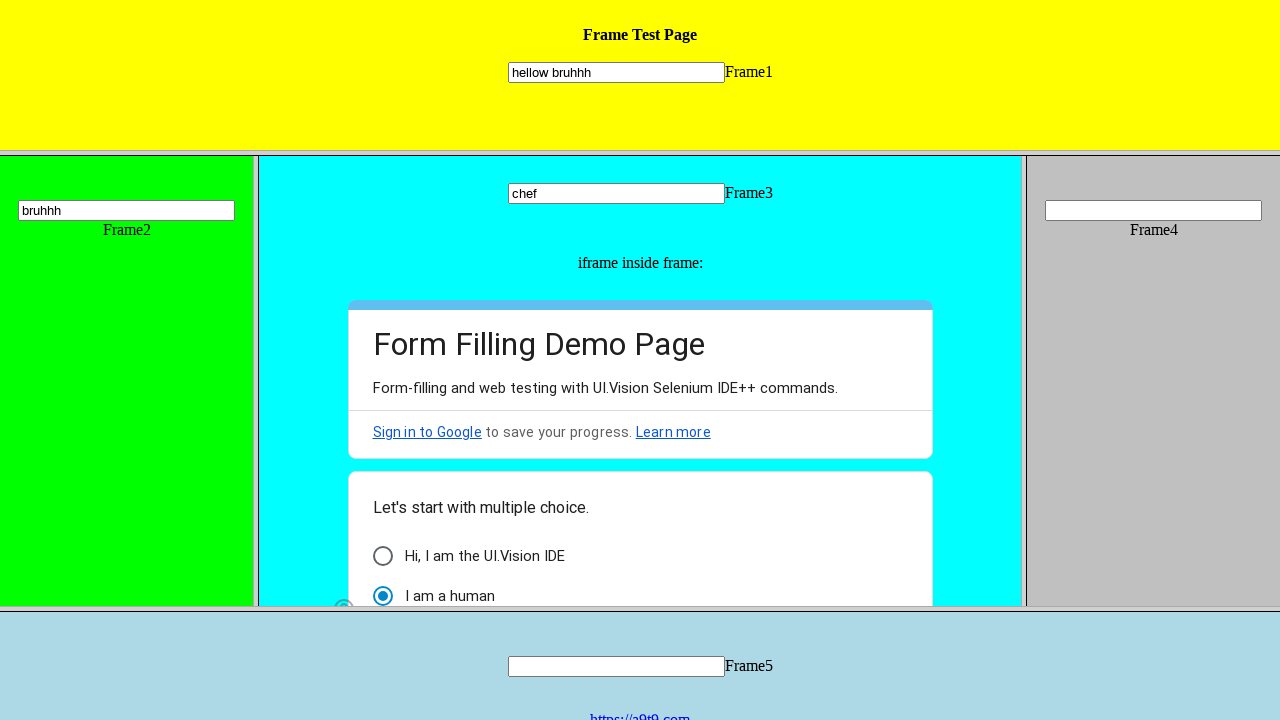